Tests e-commerce shopping flow by adding specific vegetables (Cucumber, Broccoli, Beetroot, Carrot) to cart, proceeding to checkout, and entering a promo code.

Starting URL: https://rahulshettyacademy.com/seleniumPractise/#/

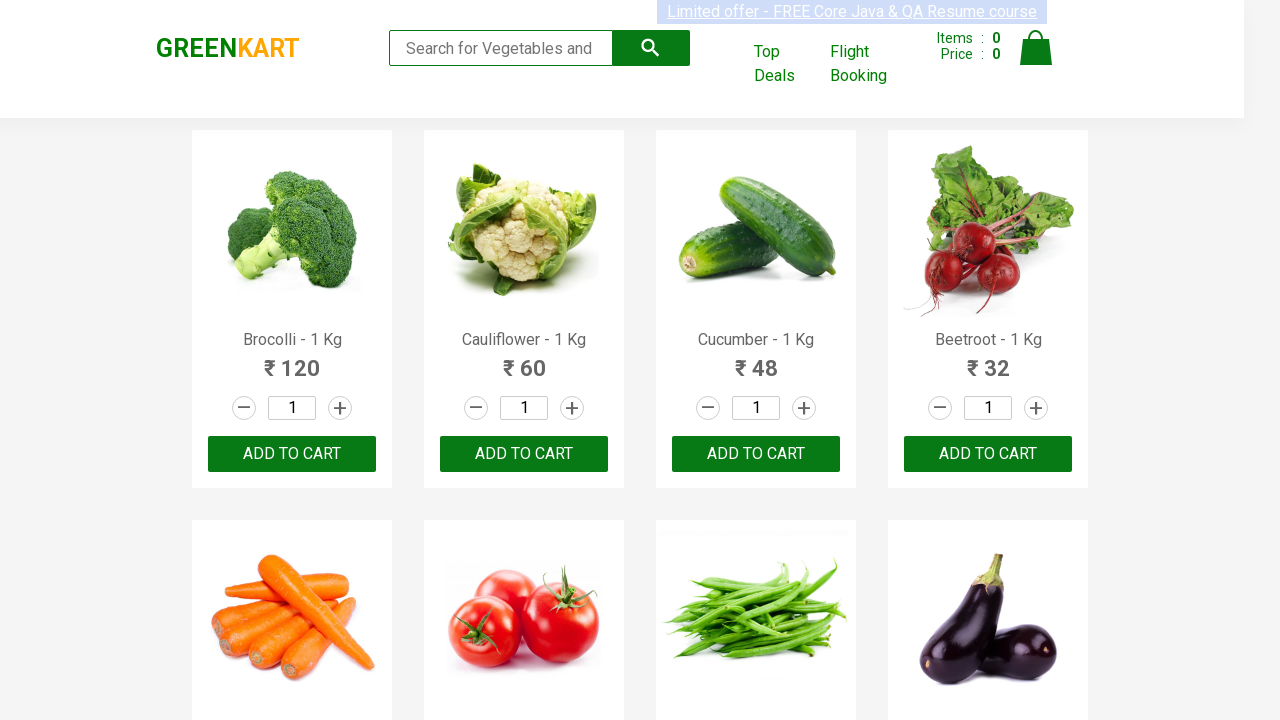

Waited for product names to load on the page
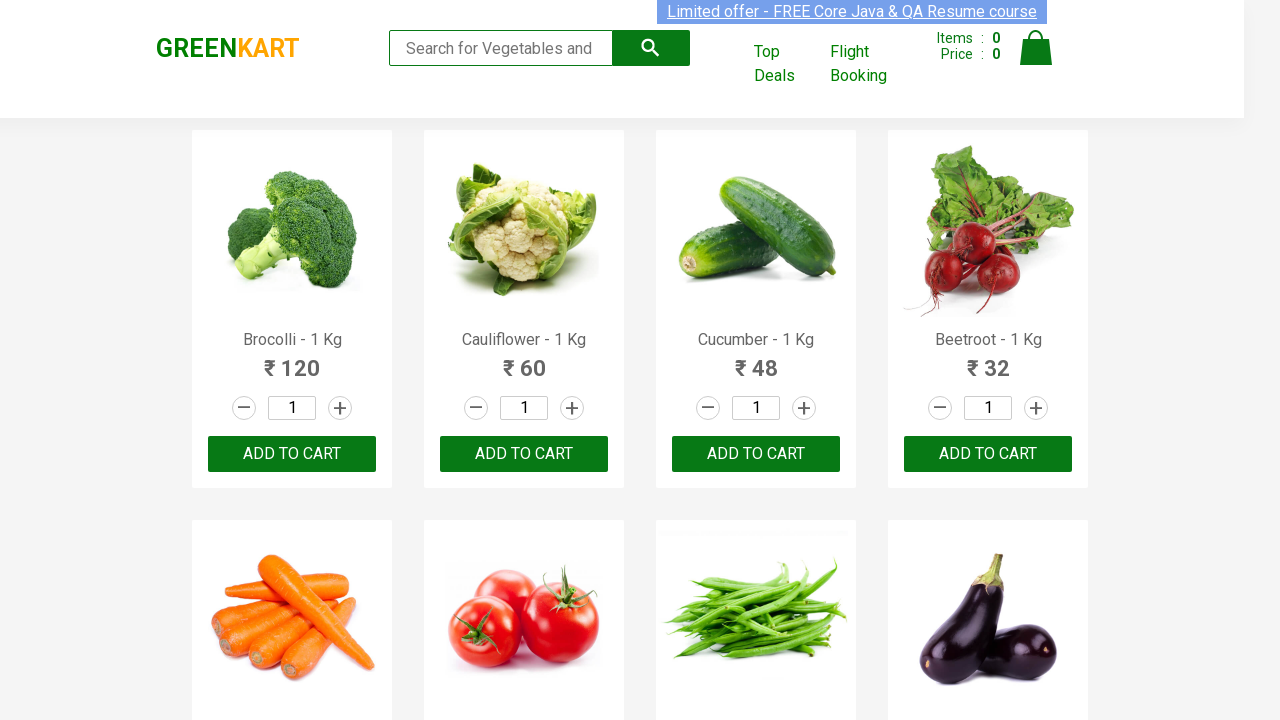

Retrieved all product name elements
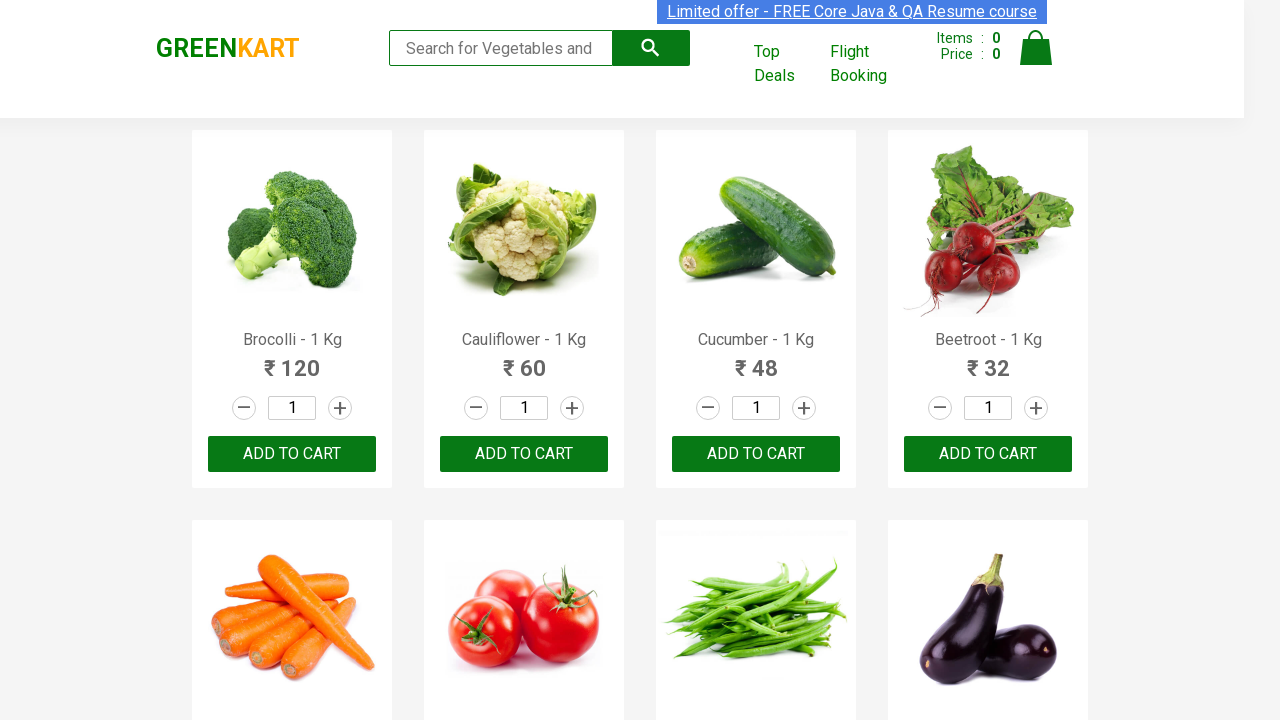

Retrieved all add to cart buttons
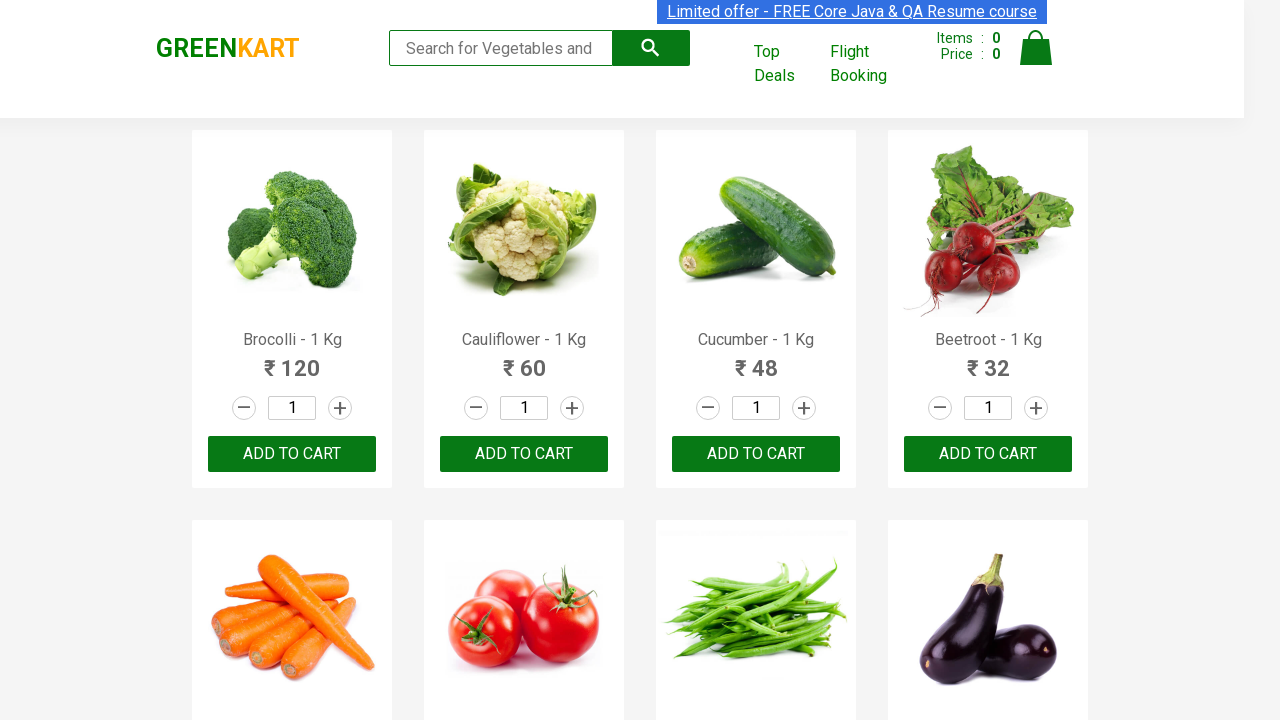

Added Brocolli to cart at (292, 454) on div.product-action button >> nth=0
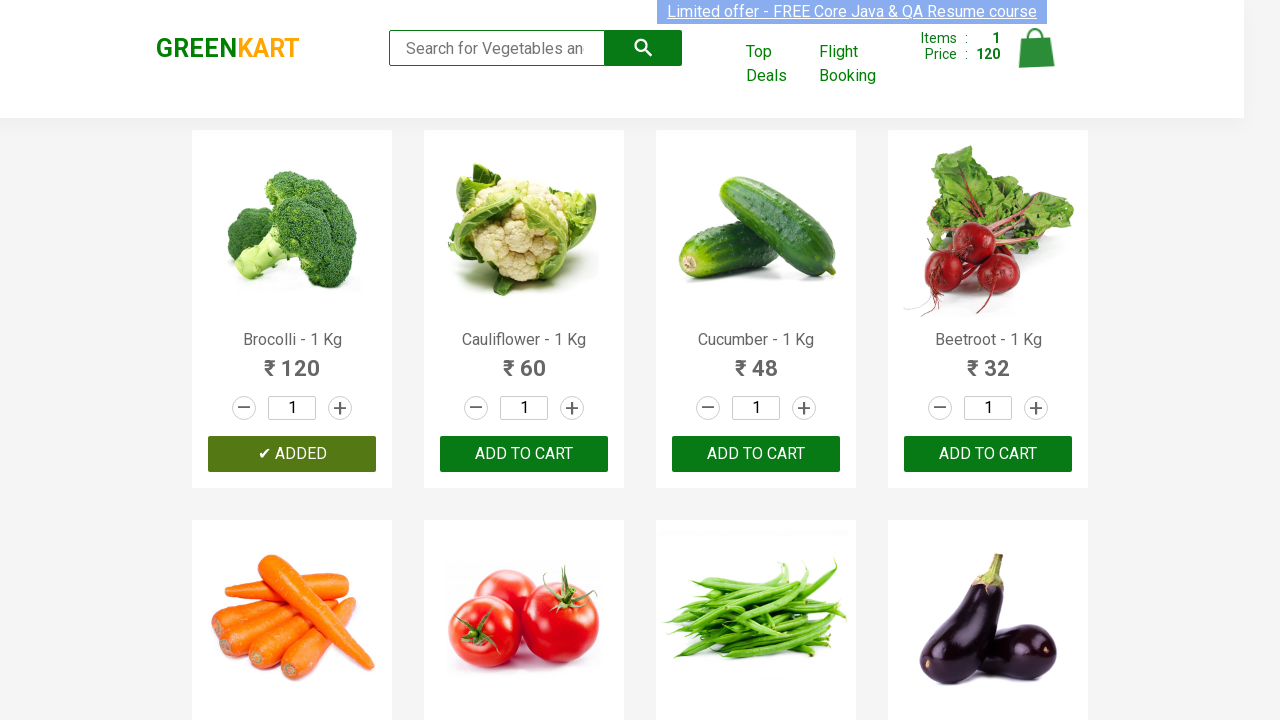

Added Cucumber to cart at (756, 454) on div.product-action button >> nth=2
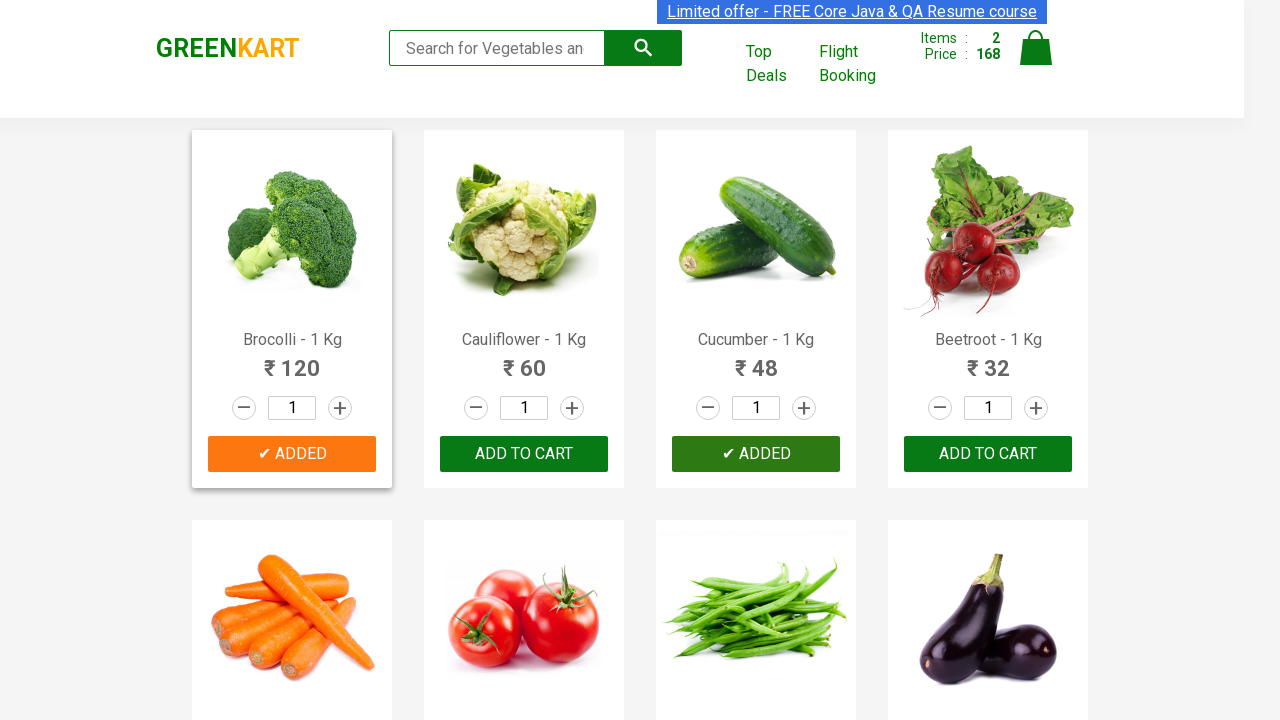

Added Beetroot to cart at (988, 454) on div.product-action button >> nth=3
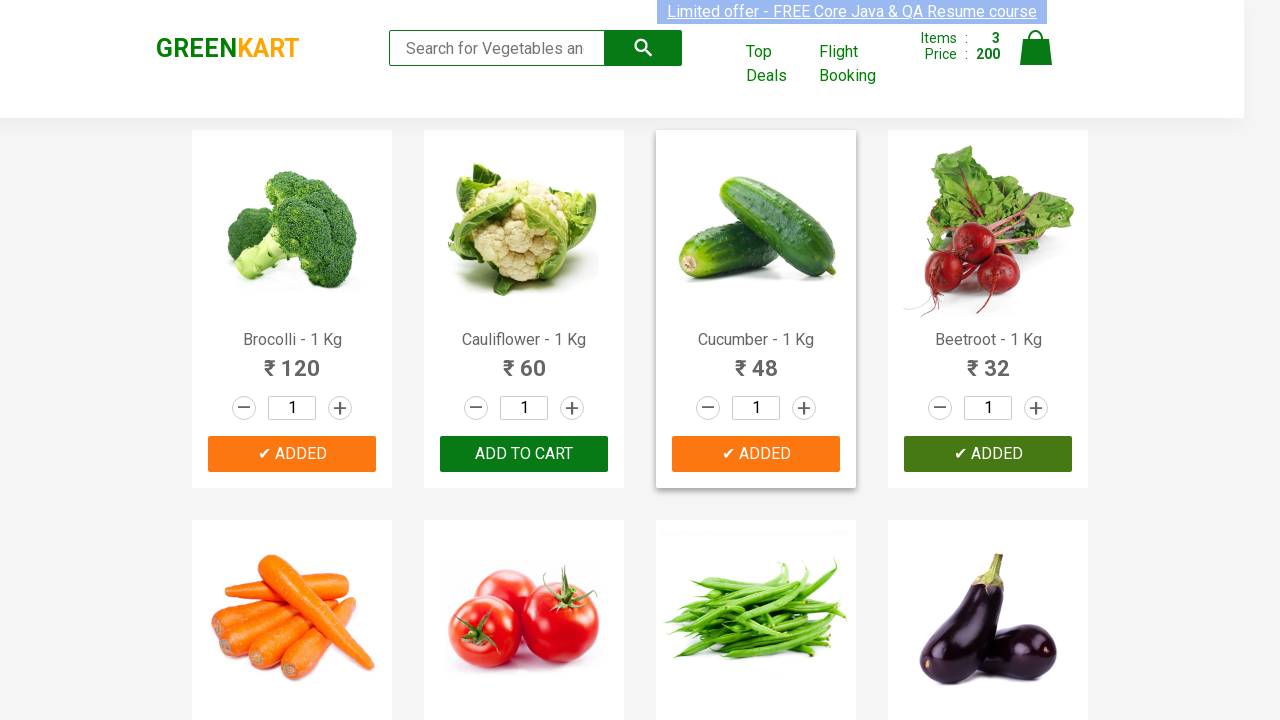

Added Carrot to cart at (292, 360) on div.product-action button >> nth=4
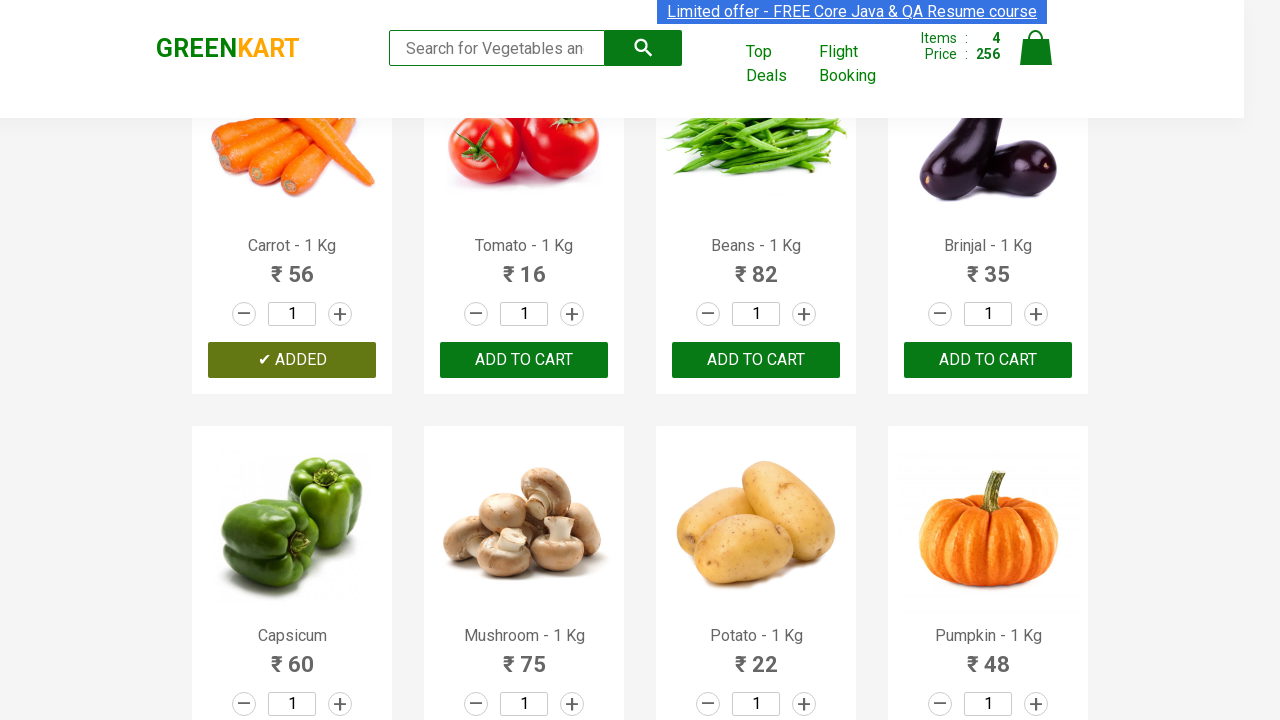

Clicked cart icon to view shopping cart at (1036, 48) on img[alt='Cart']
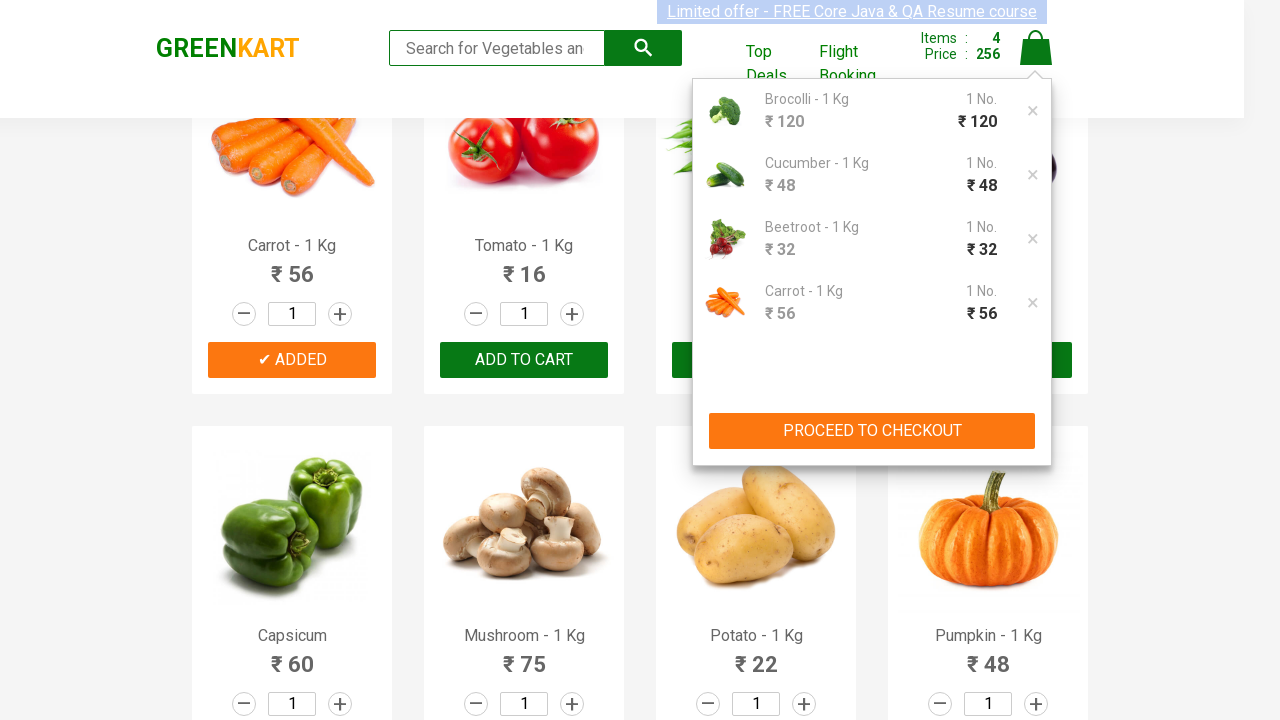

Clicked PROCEED TO CHECKOUT button at (872, 431) on xpath=//button[contains(text(), 'PROCEED TO CHECKOUT')]
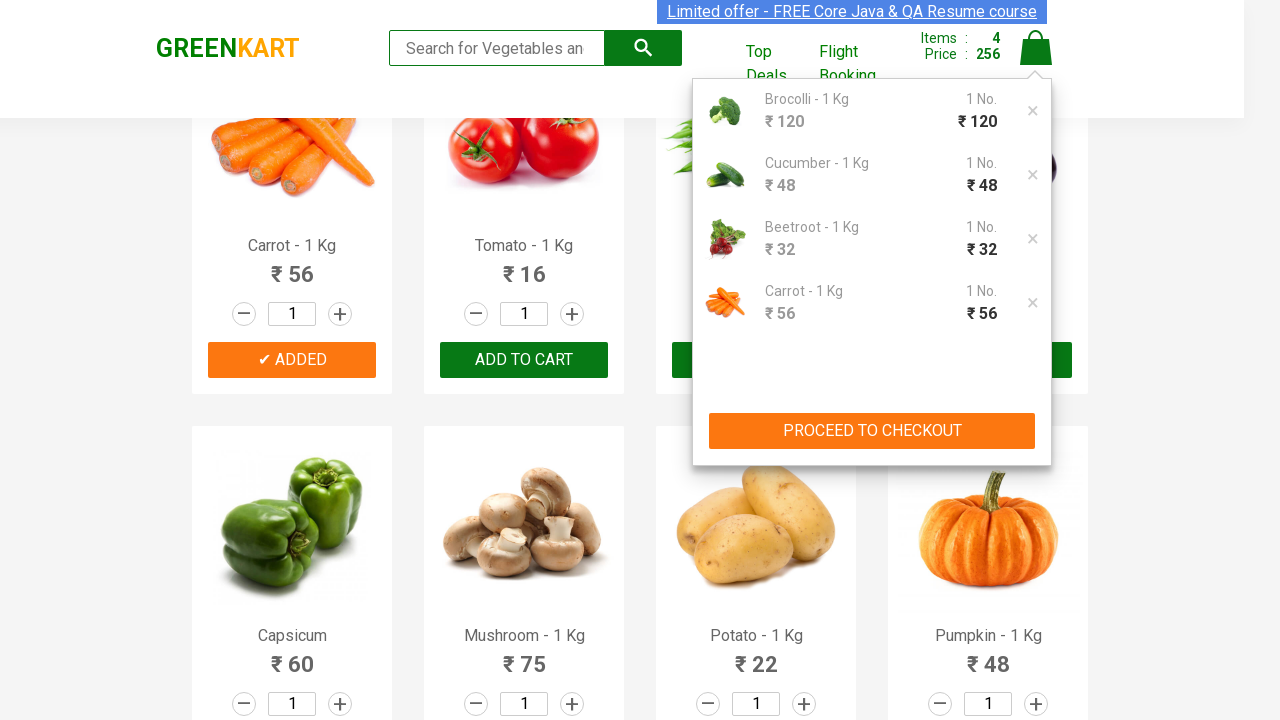

Entered promo code 'rahulshettyacademy' on input.promoCode
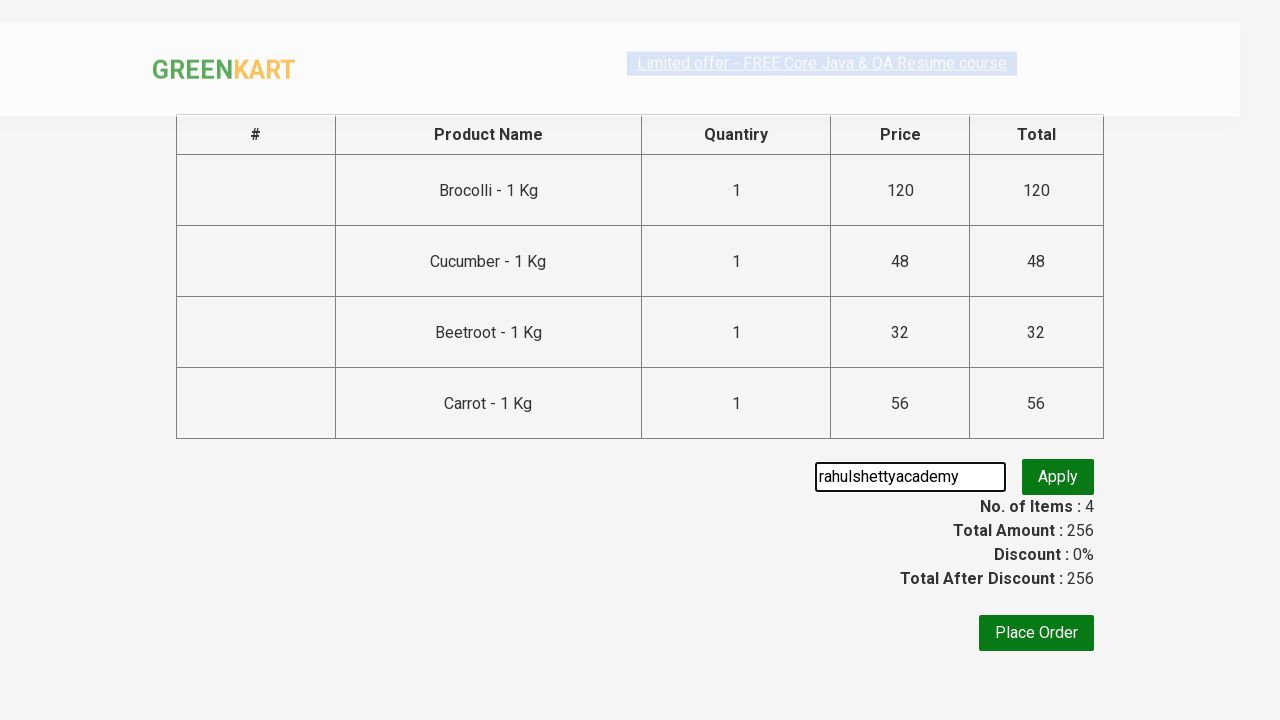

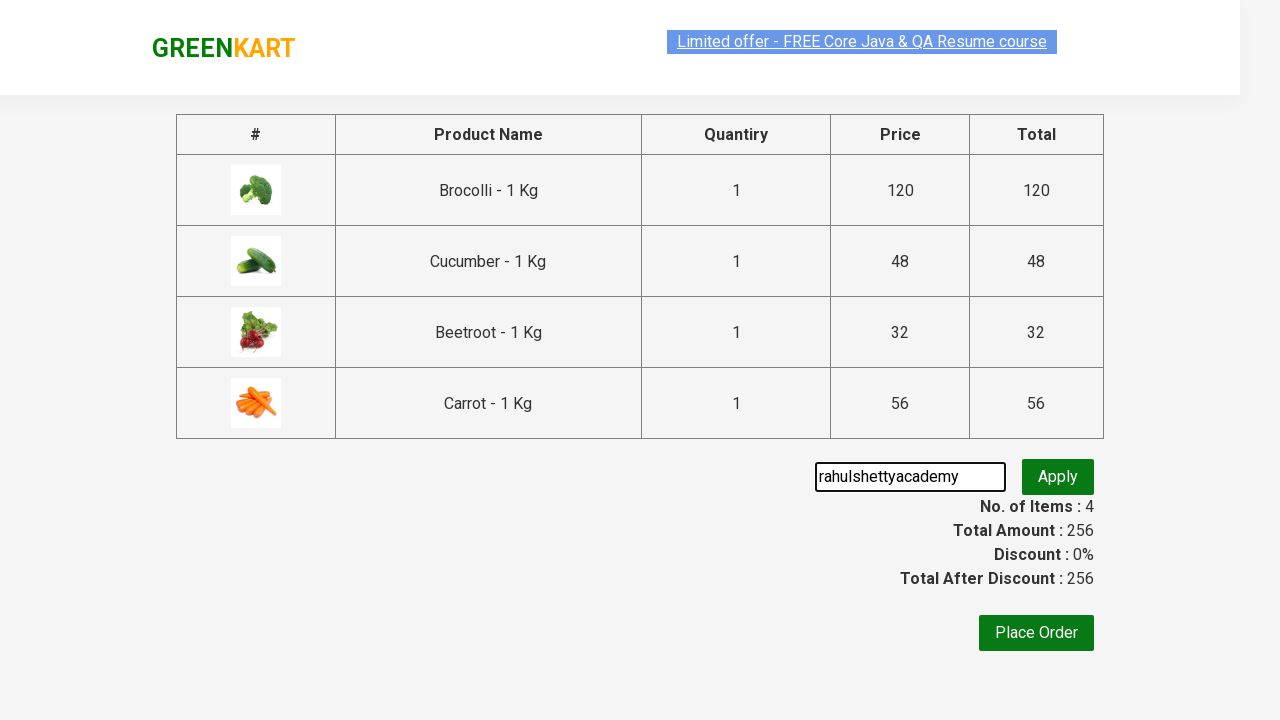